Tests that clicking "Clear completed" removes completed items from the list

Starting URL: https://demo.playwright.dev/todomvc

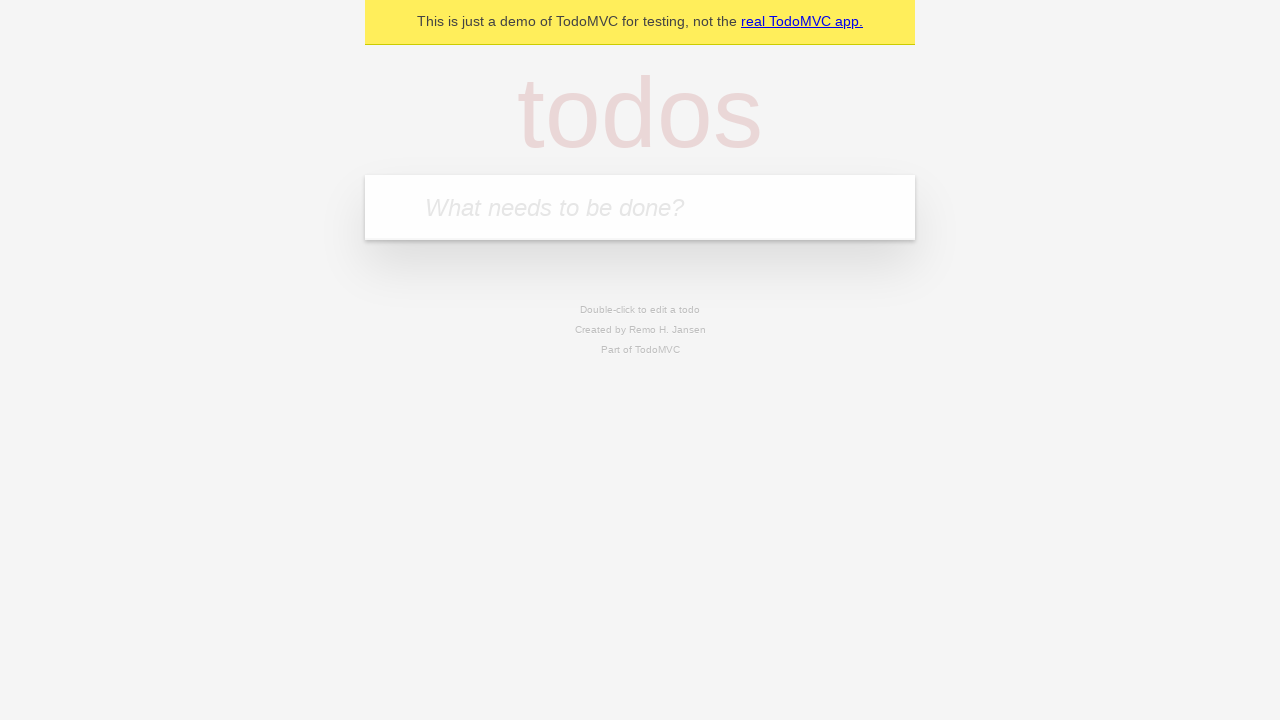

Filled todo input with 'buy some cheese' on internal:attr=[placeholder="What needs to be done?"i]
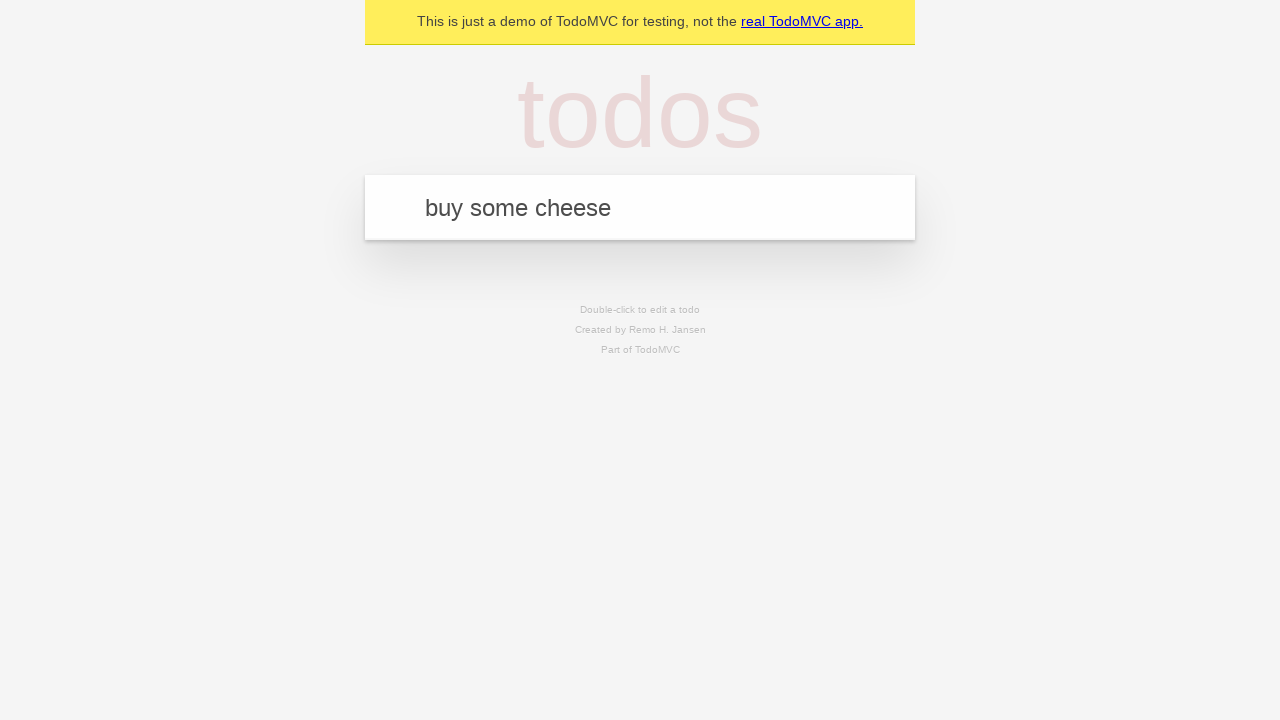

Pressed Enter to add first todo item on internal:attr=[placeholder="What needs to be done?"i]
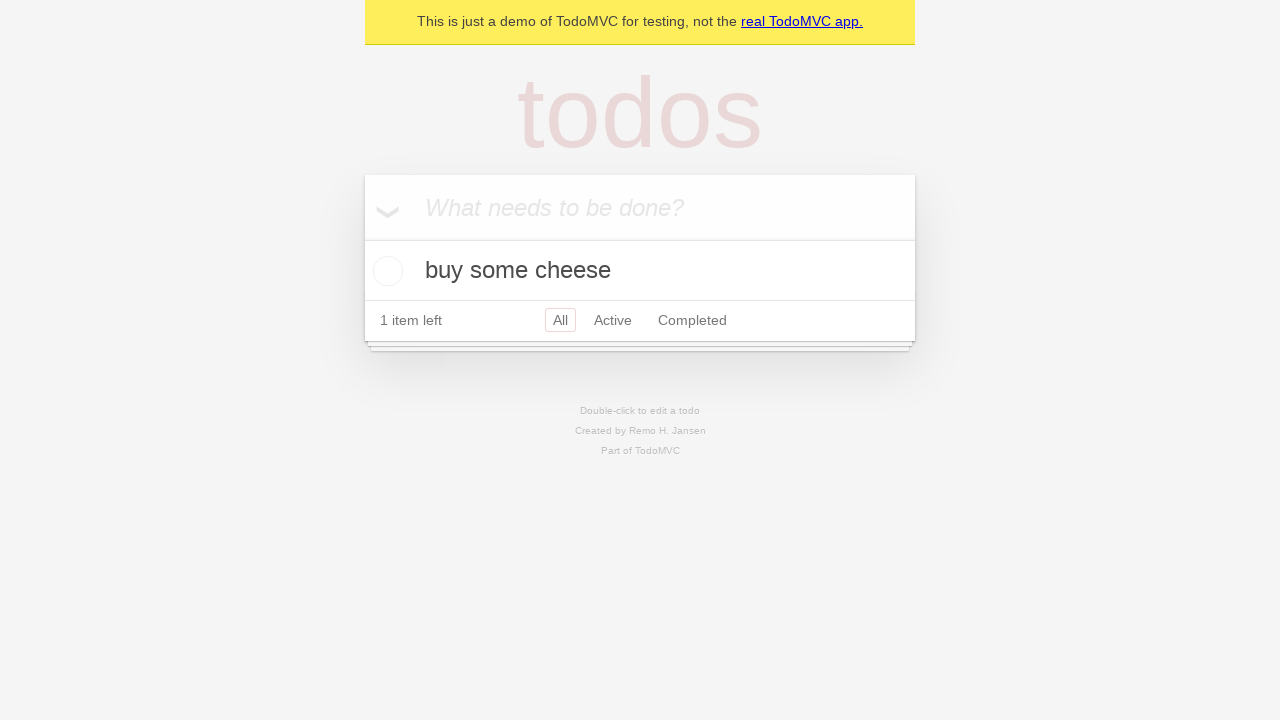

Filled todo input with 'feed the cat' on internal:attr=[placeholder="What needs to be done?"i]
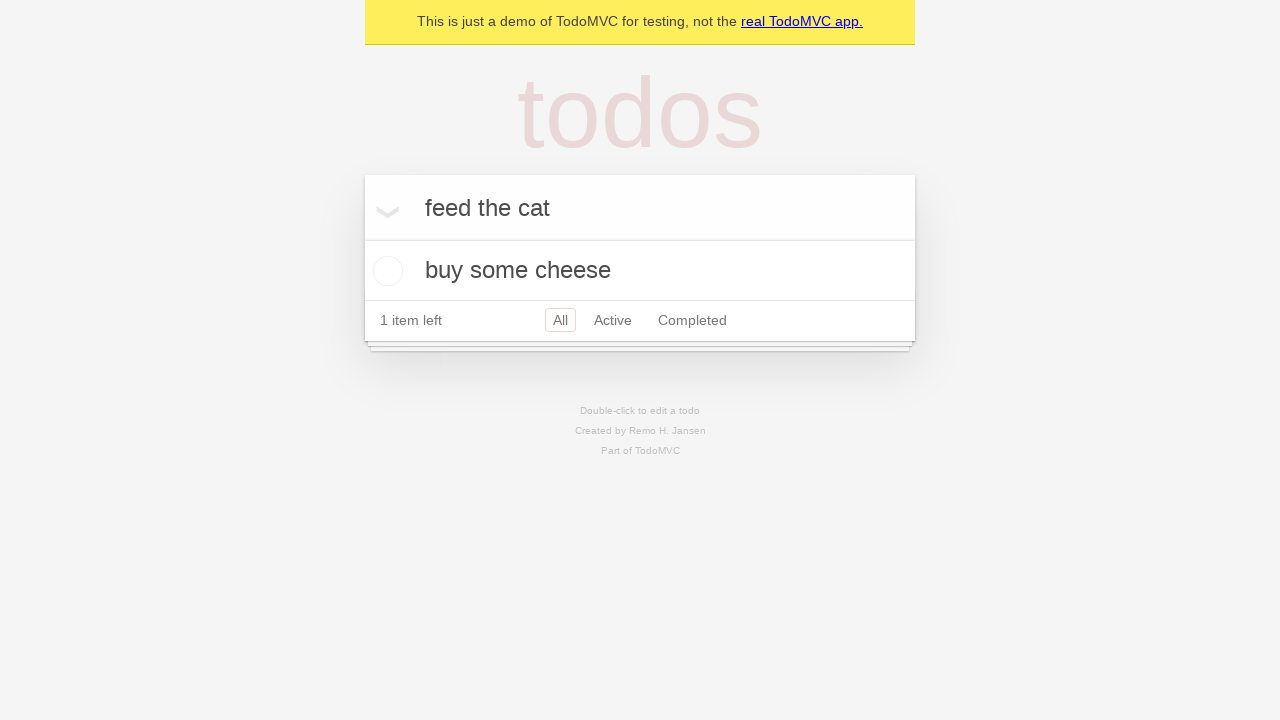

Pressed Enter to add second todo item on internal:attr=[placeholder="What needs to be done?"i]
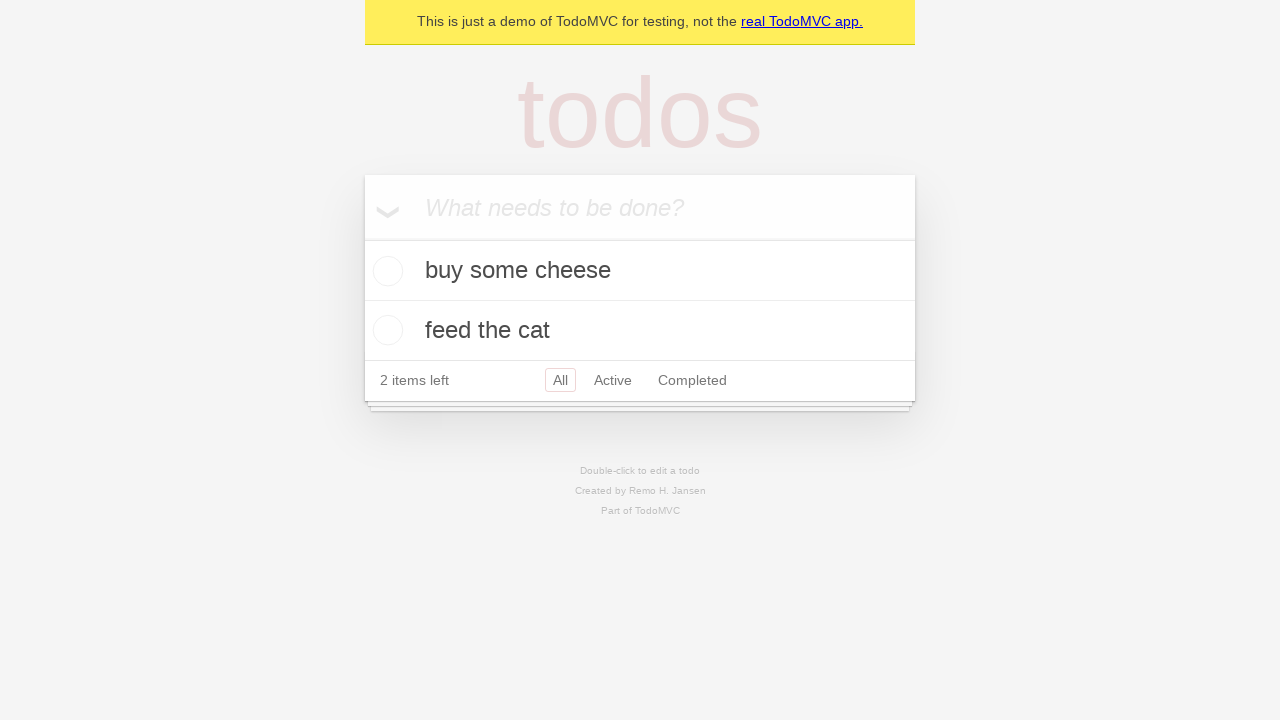

Filled todo input with 'book a doctors appointment' on internal:attr=[placeholder="What needs to be done?"i]
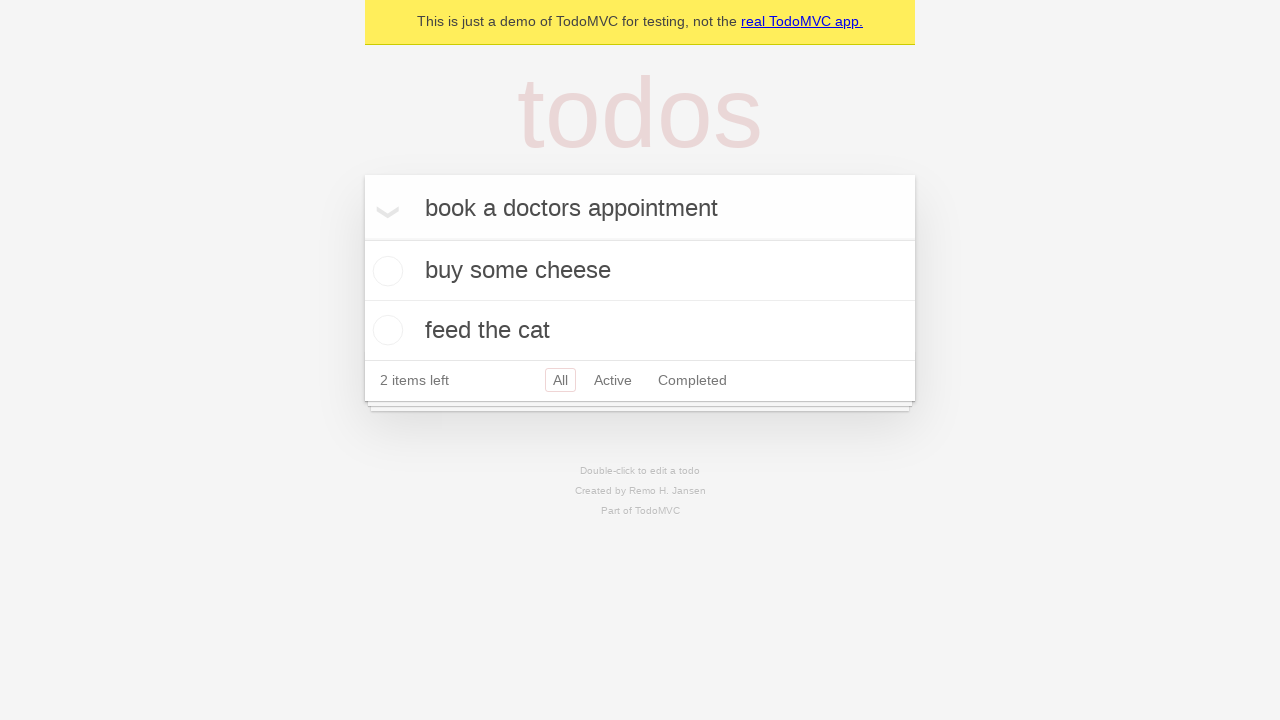

Pressed Enter to add third todo item on internal:attr=[placeholder="What needs to be done?"i]
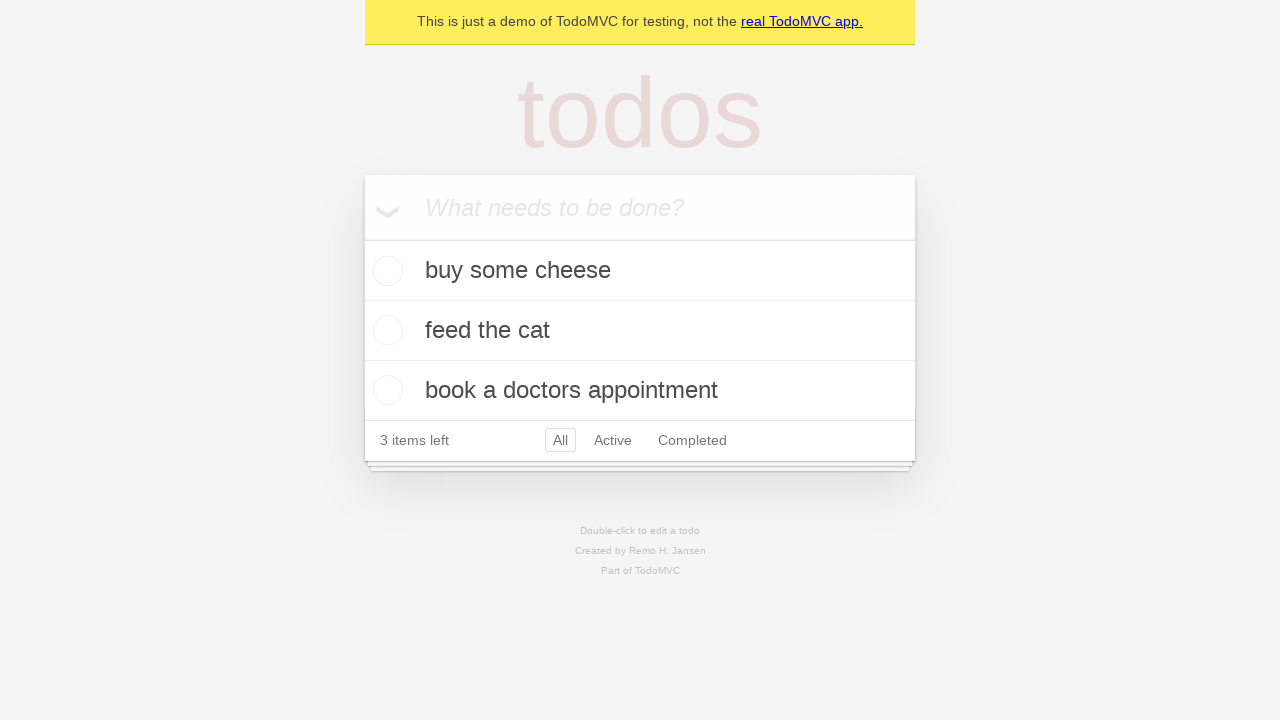

Checked the second todo item checkbox at (385, 330) on internal:testid=[data-testid="todo-item"s] >> nth=1 >> internal:role=checkbox
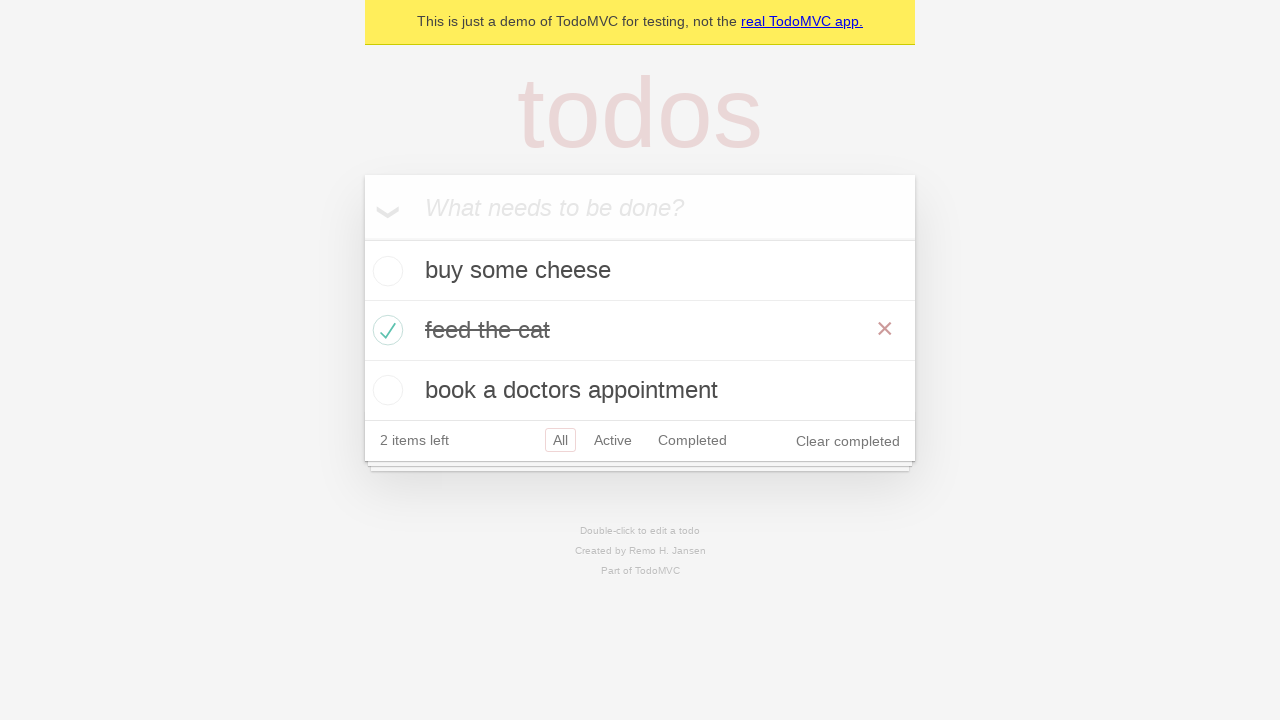

Clicked 'Clear completed' button to remove completed items at (848, 441) on internal:role=button[name="Clear completed"i]
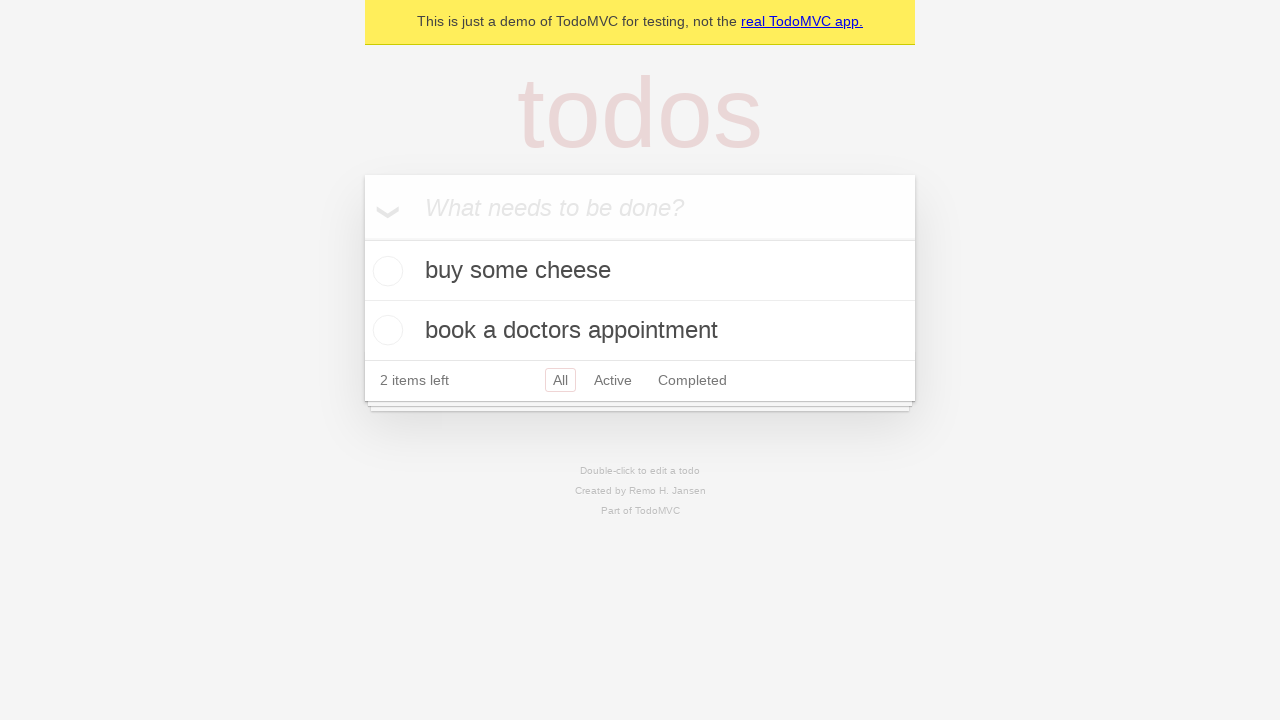

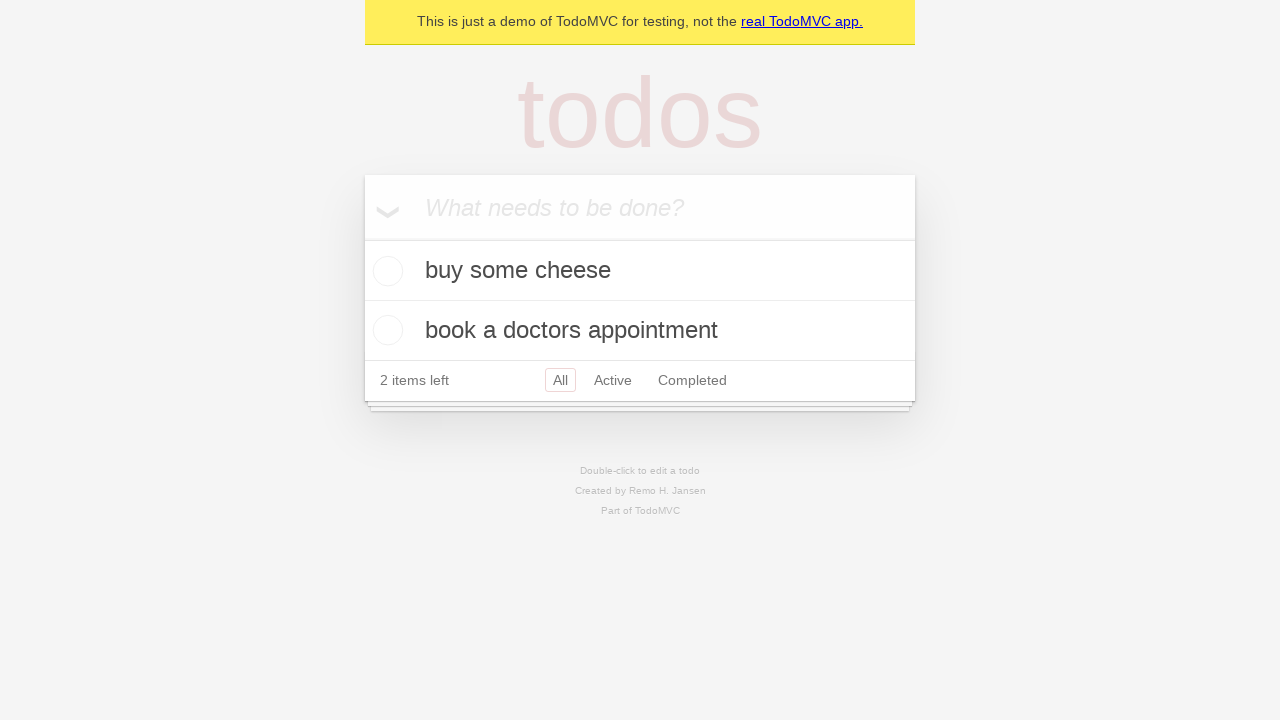